Tests a sum calculator form by entering two numbers and clicking the button to get their sum

Starting URL: https://www.lambdatest.com/selenium-playground/simple-form-demo

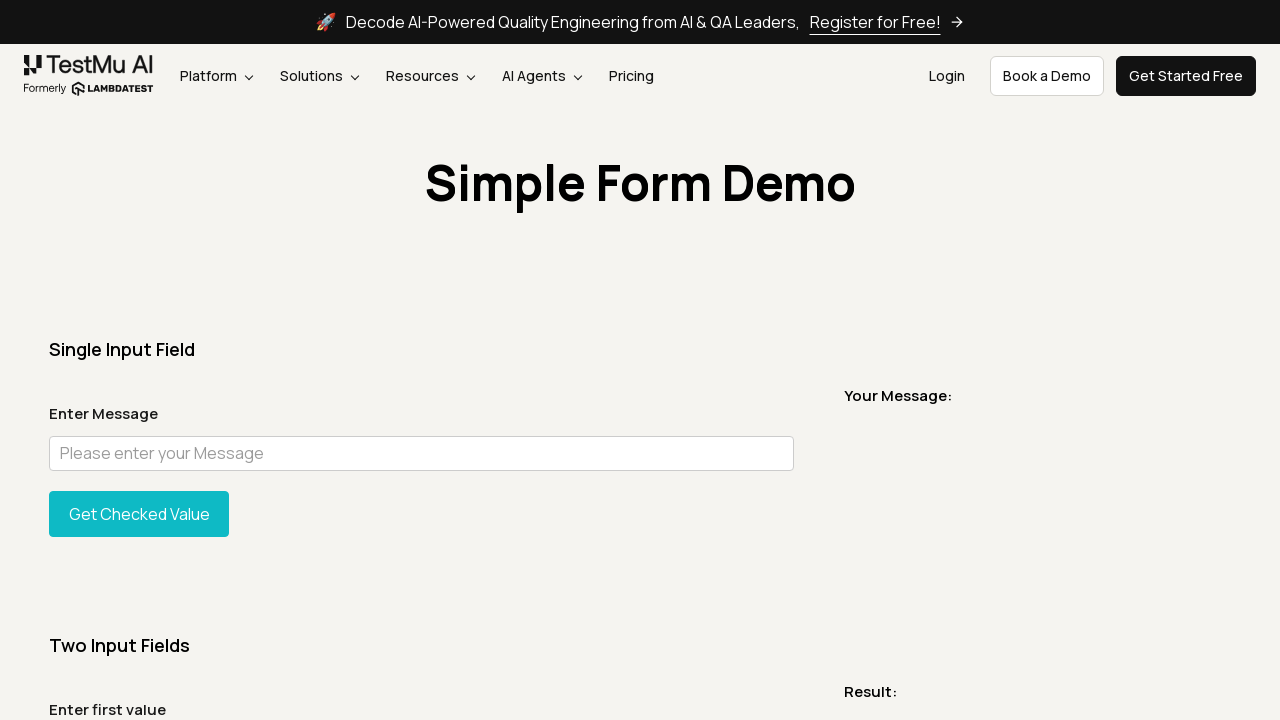

Navigated to SUM calculator form page
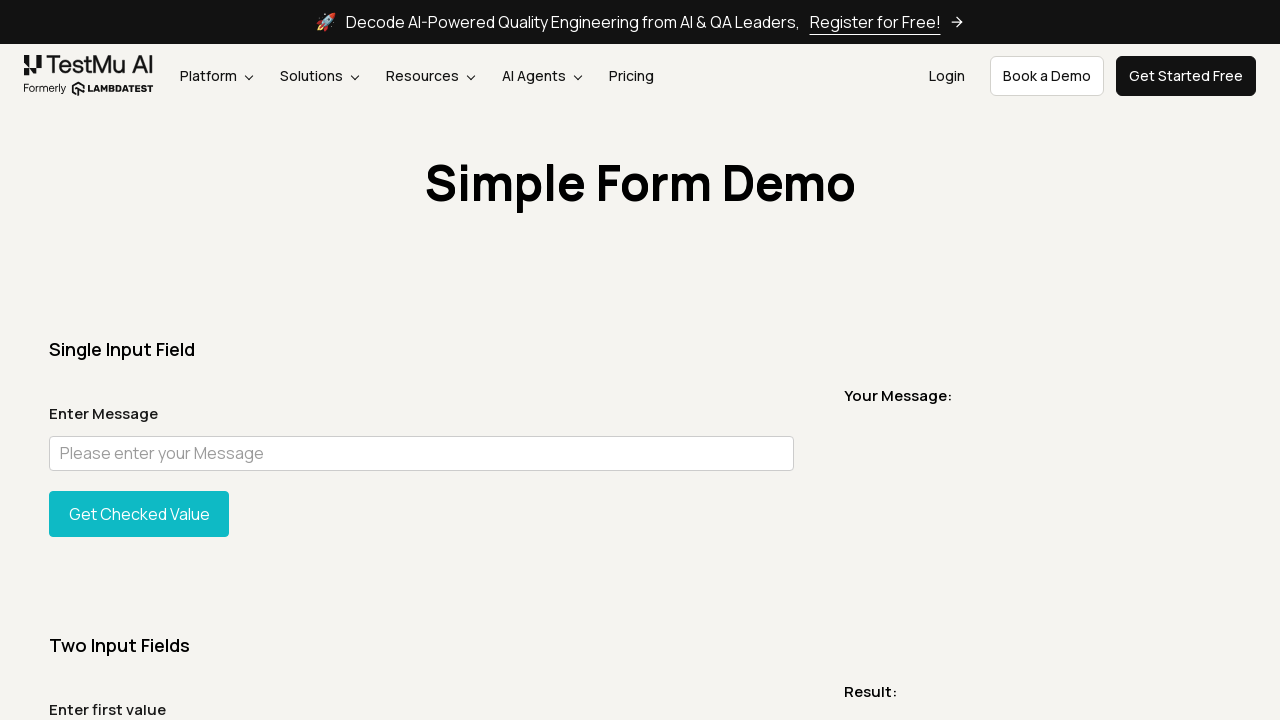

Entered first number 225 in sum1 field on #sum1
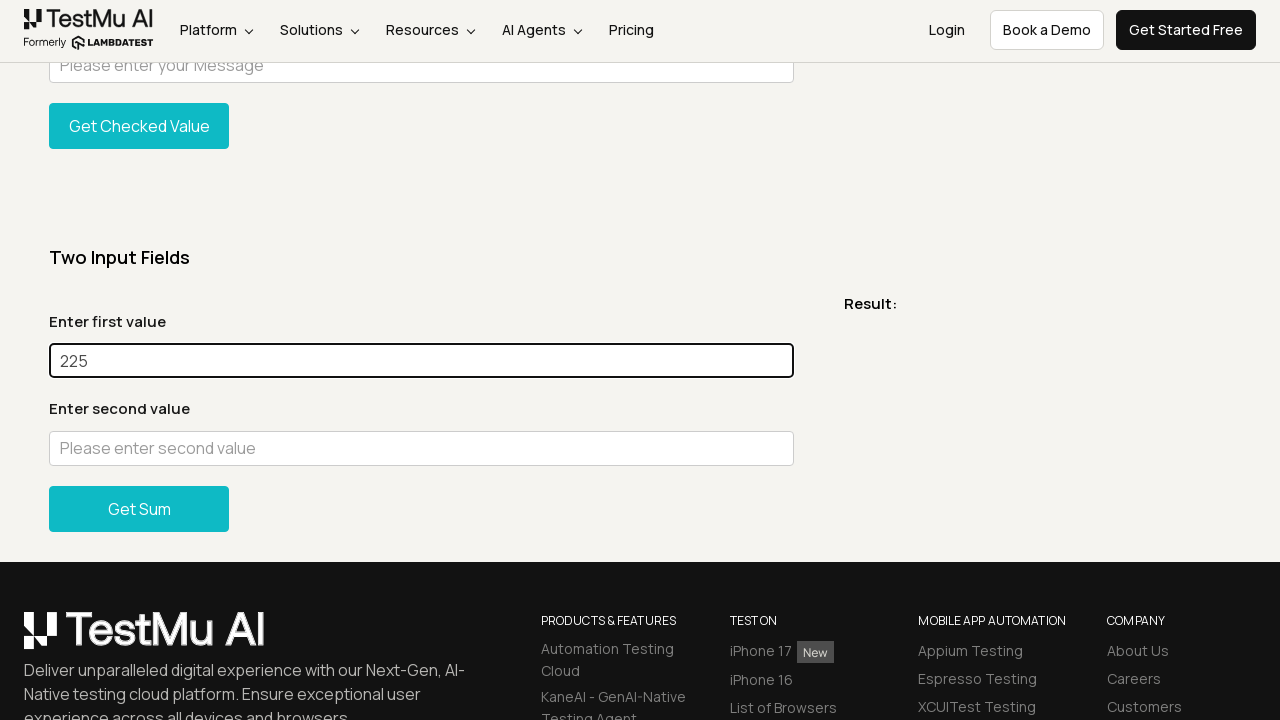

Entered second number 226 in sum2 field on #sum2
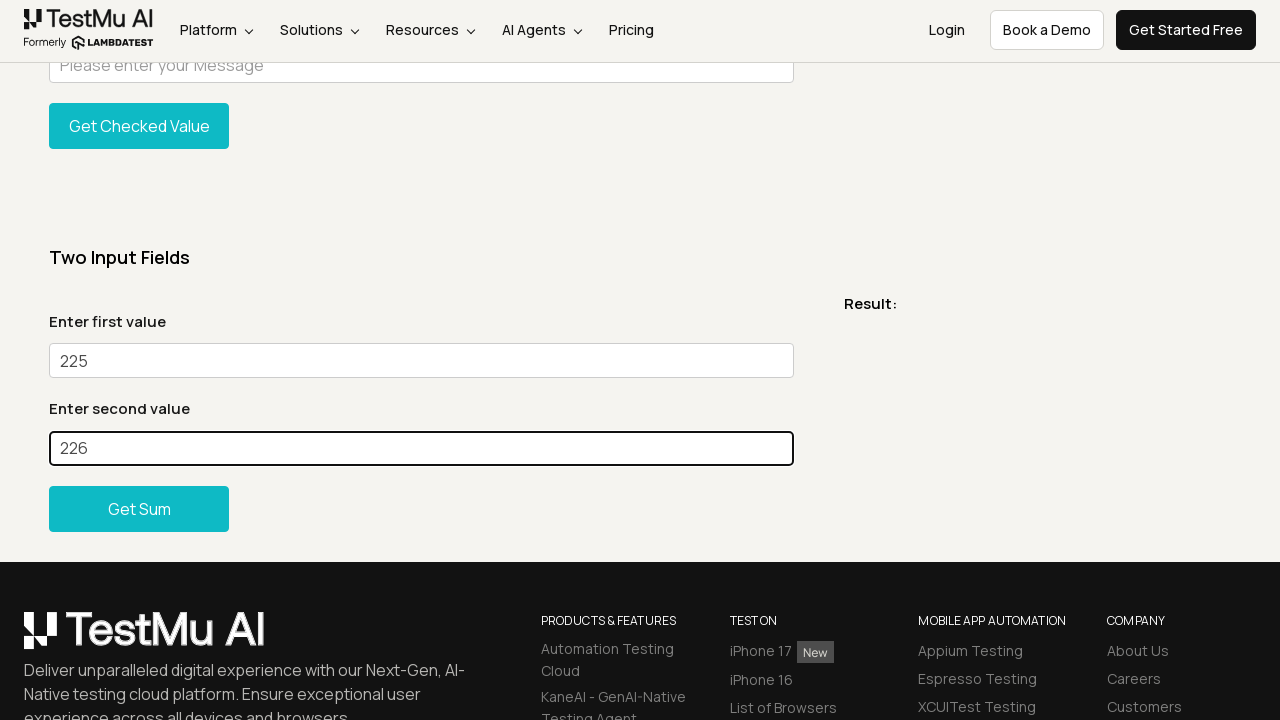

Clicked the Get Total button to calculate sum at (139, 508) on #gettotal > button
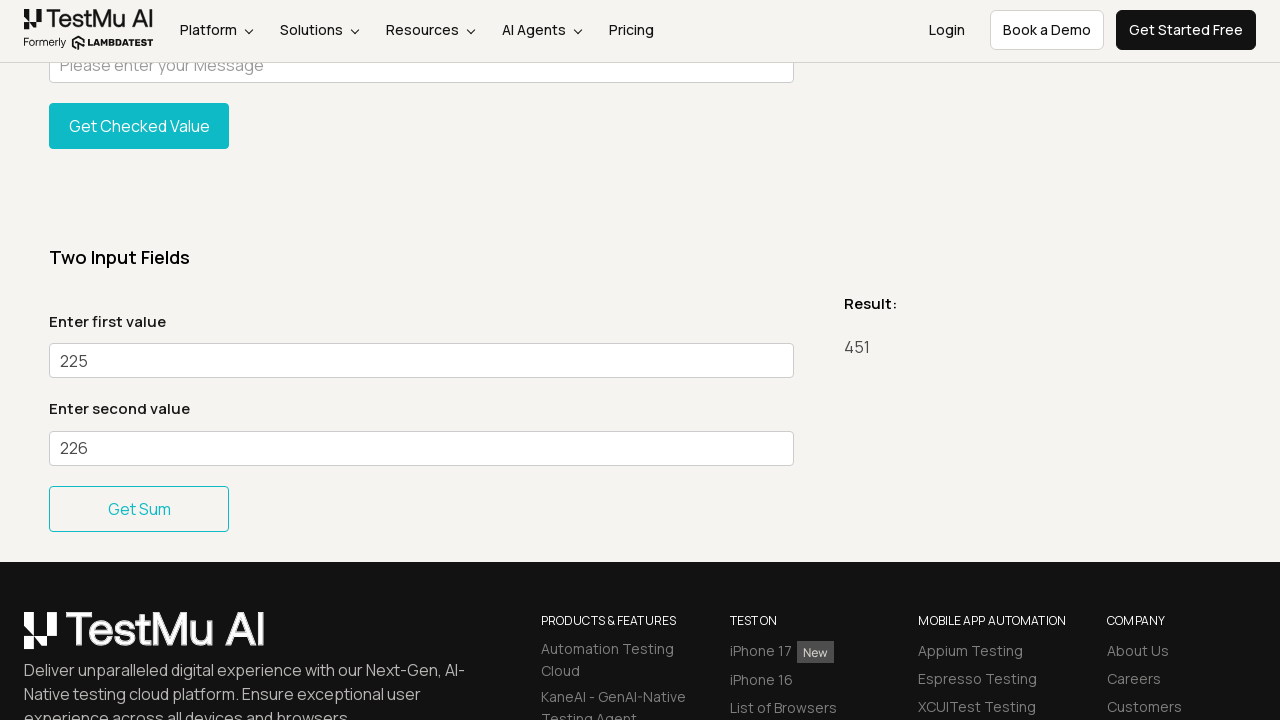

Sum result appeared on the page
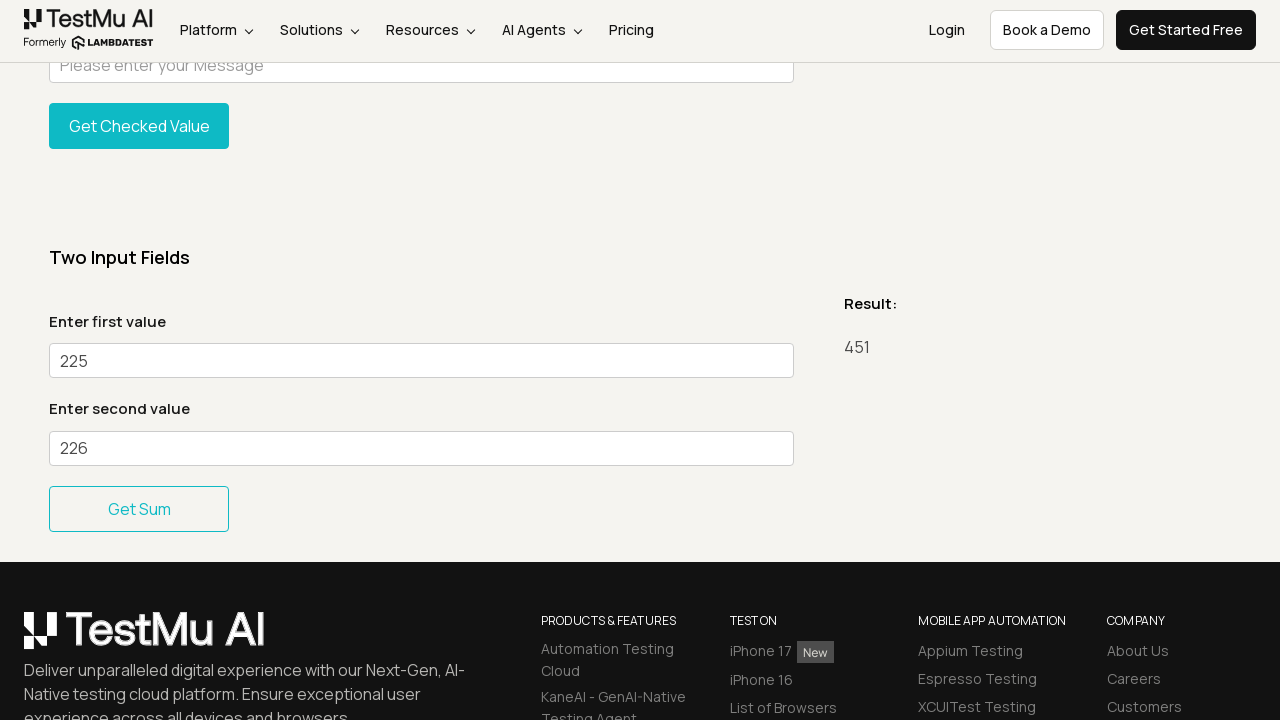

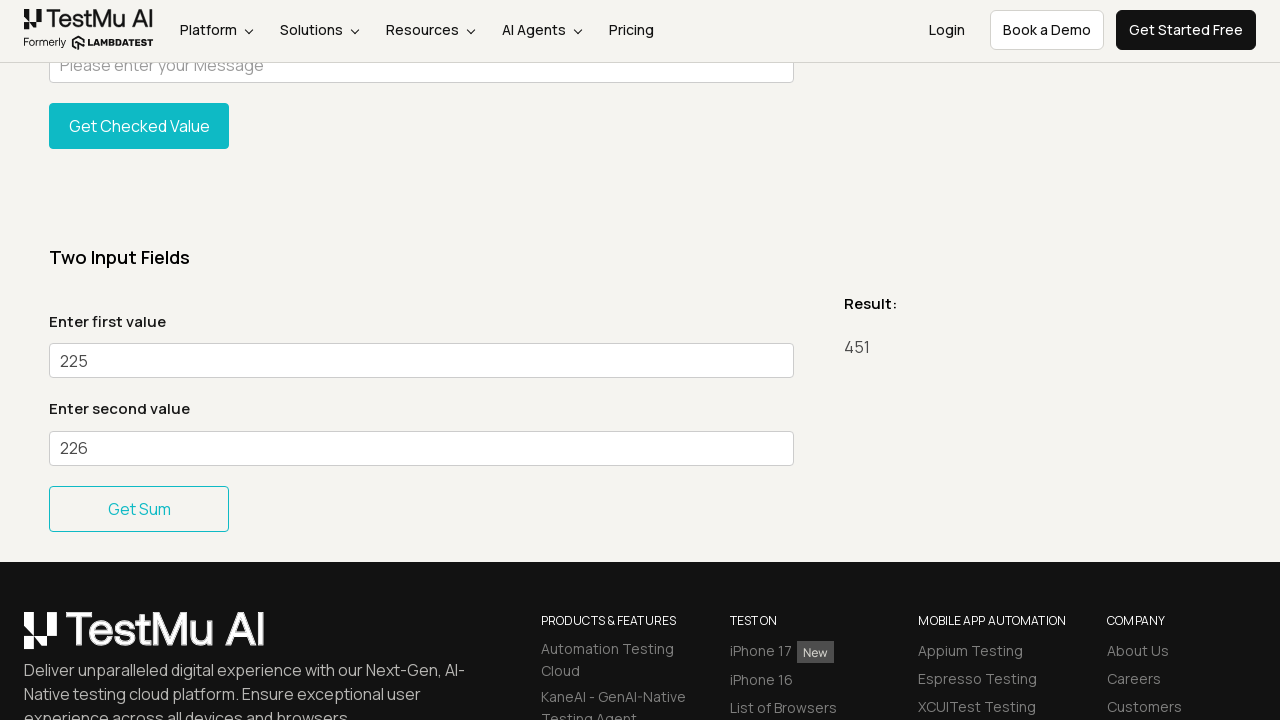